Tests search functionality on Python.org by entering a search query "pycon" and submitting the form

Starting URL: http://www.python.org

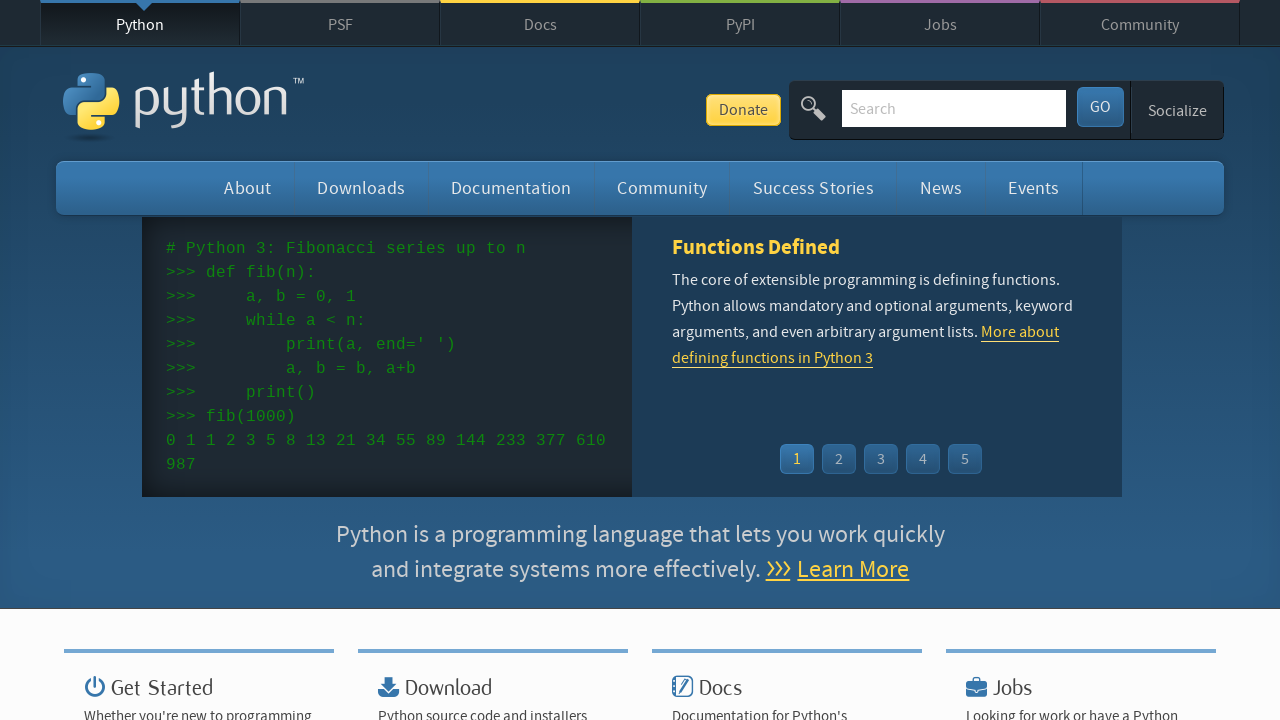

Verified page title contains 'Python'
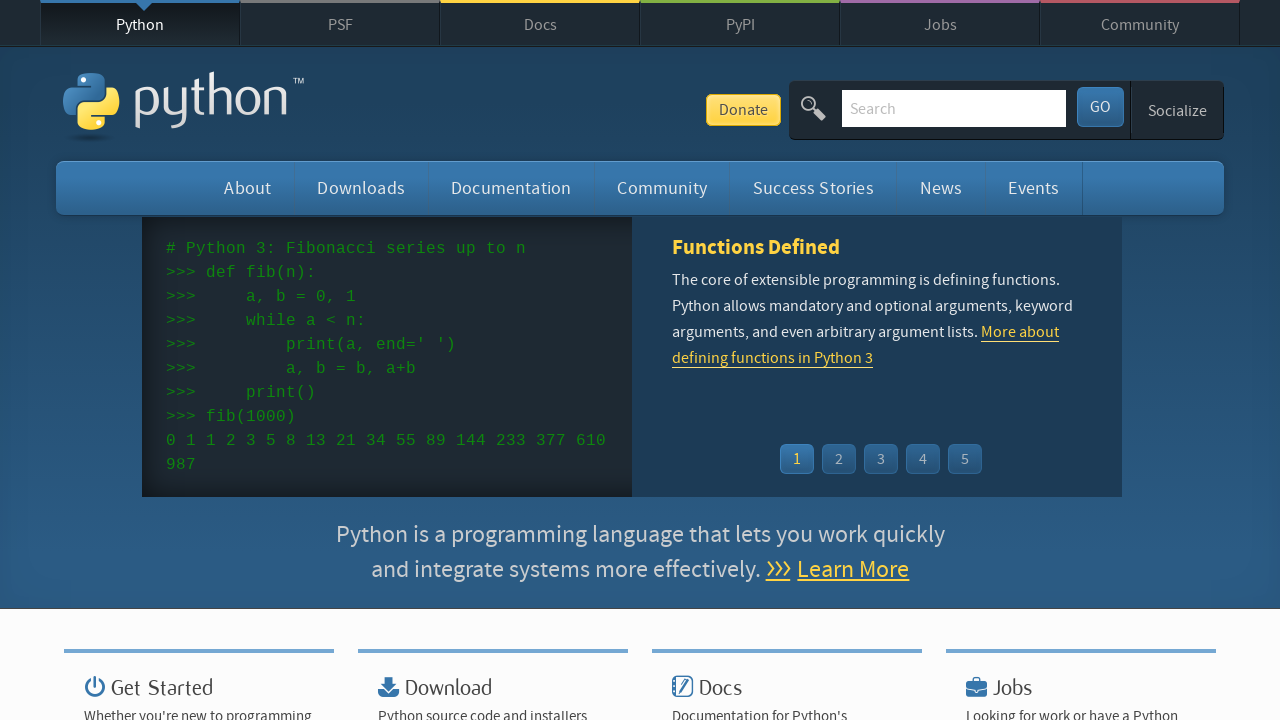

Filled search field with 'pycon' on input[name='q']
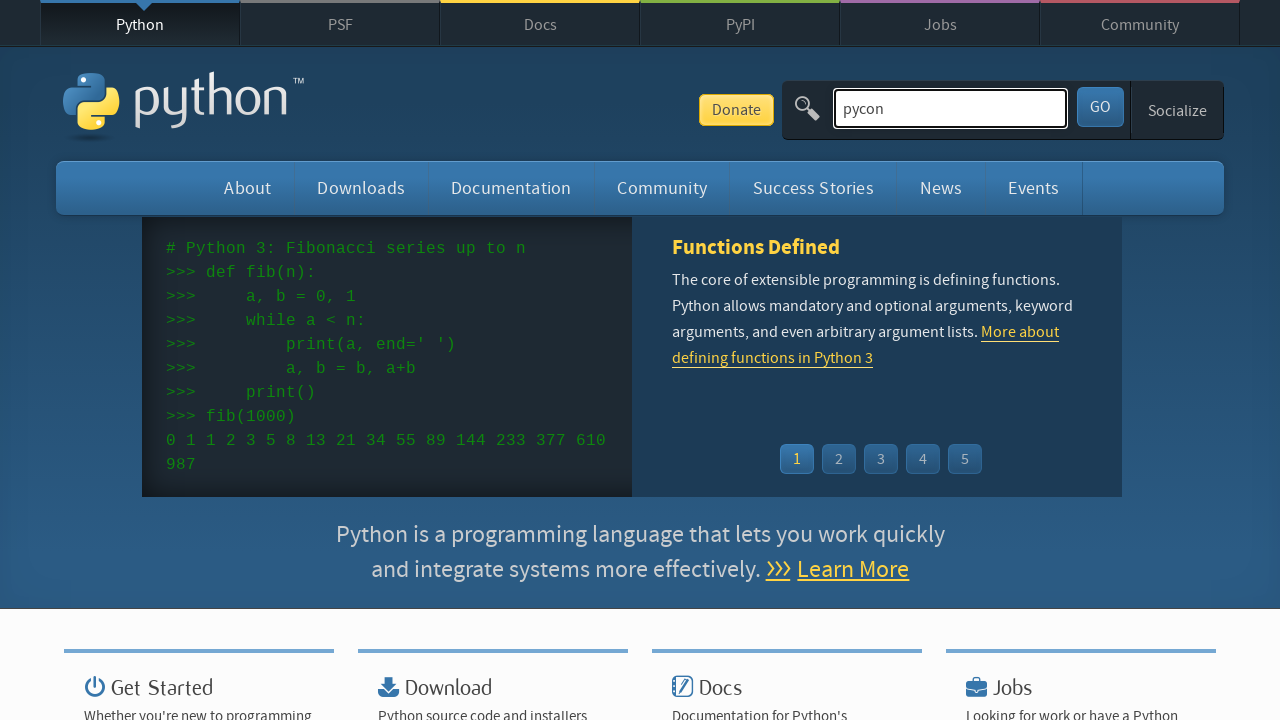

Pressed Enter to submit search form on input[name='q']
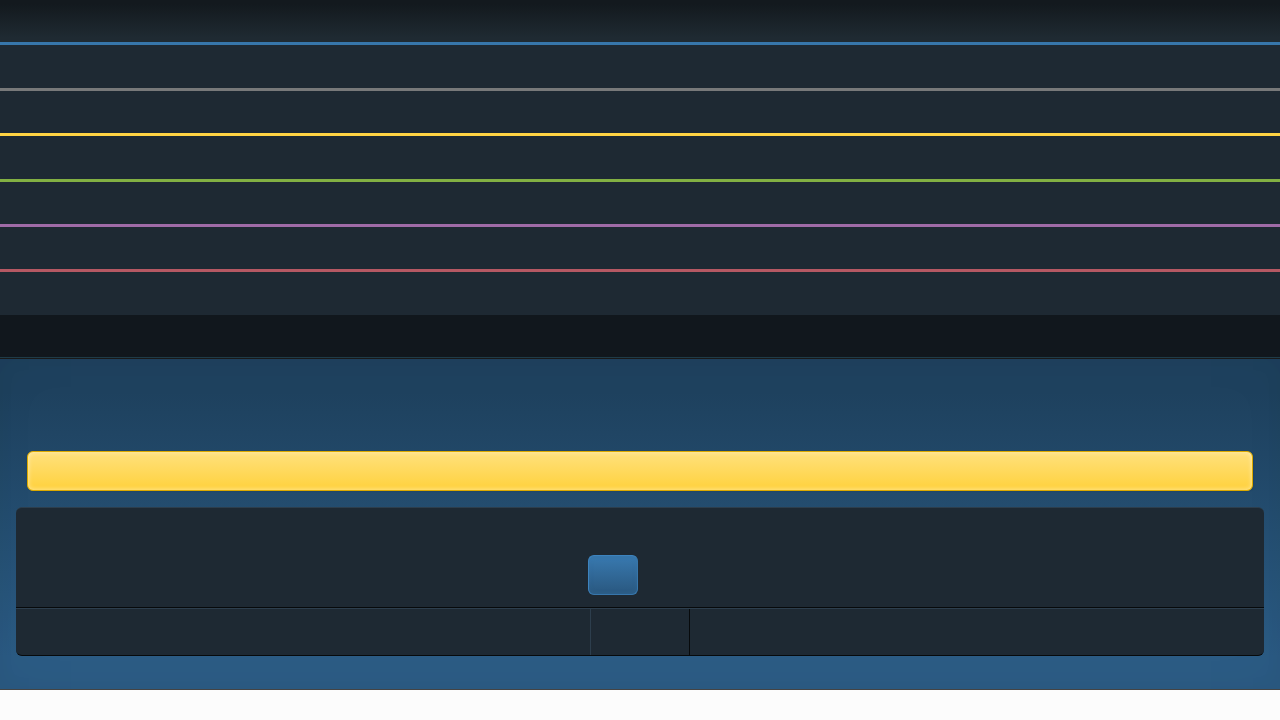

Waited for page to reach networkidle state
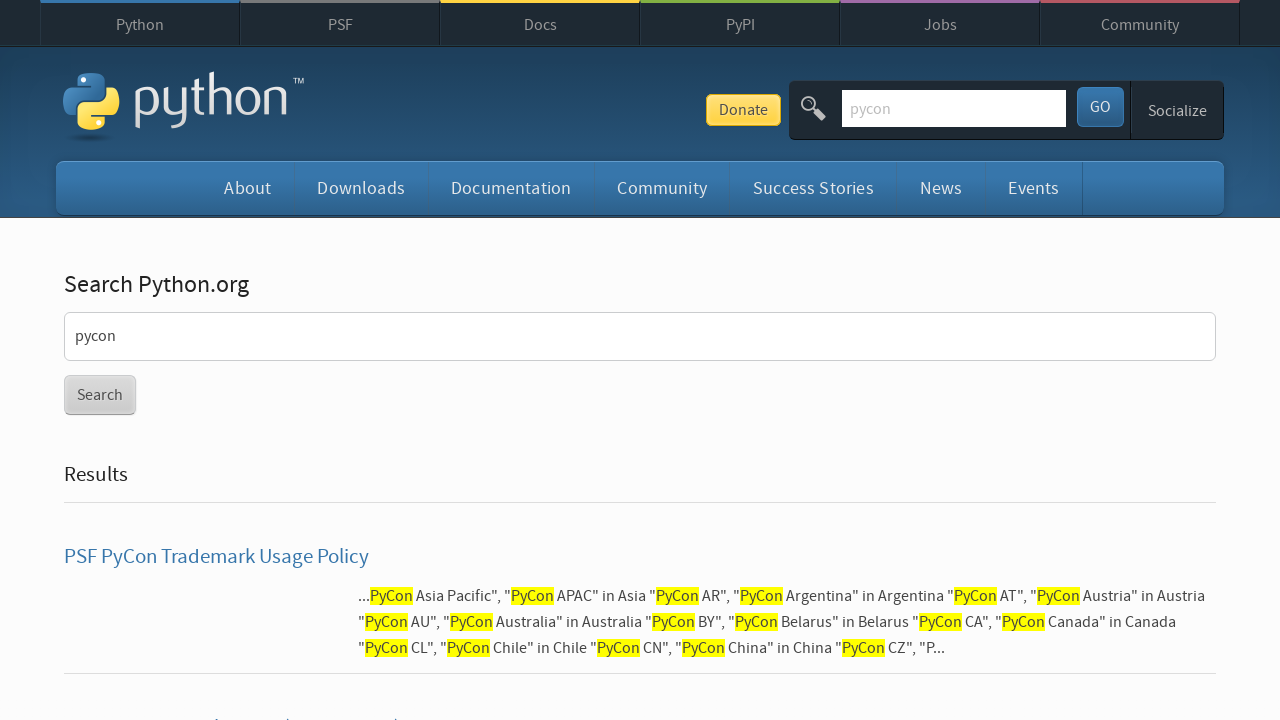

Verified search results were found (no 'No results found' message)
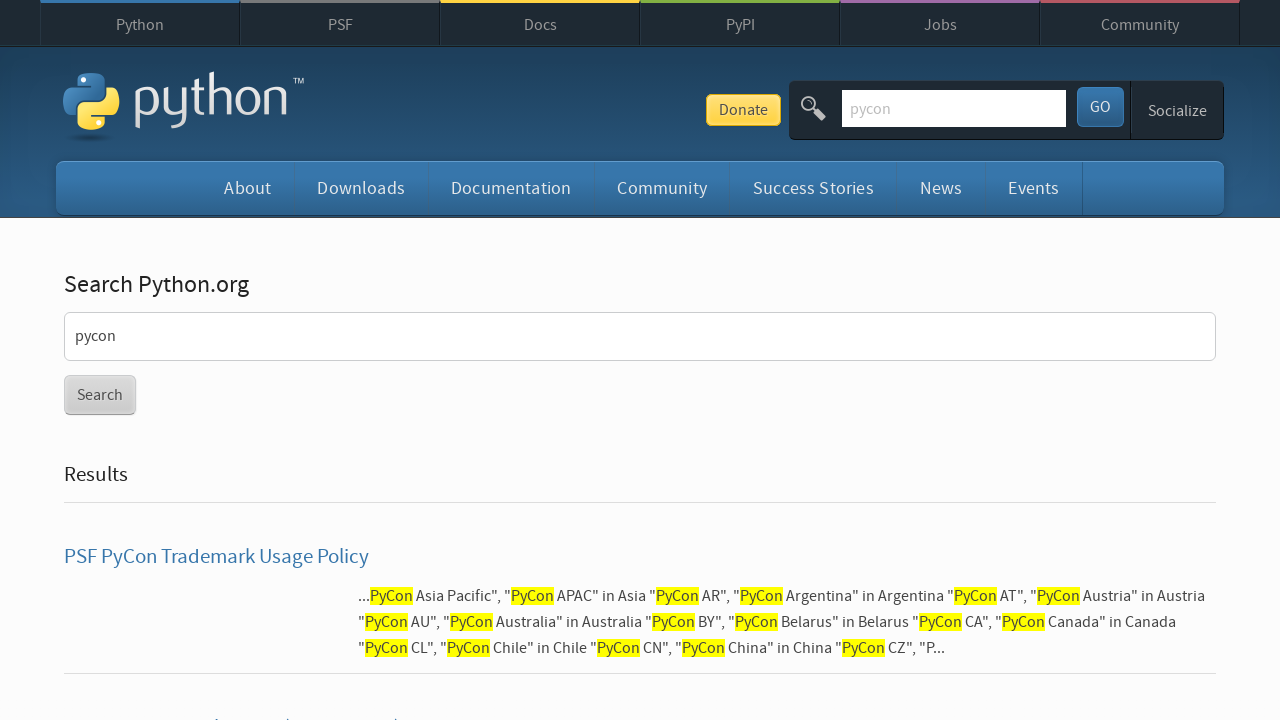

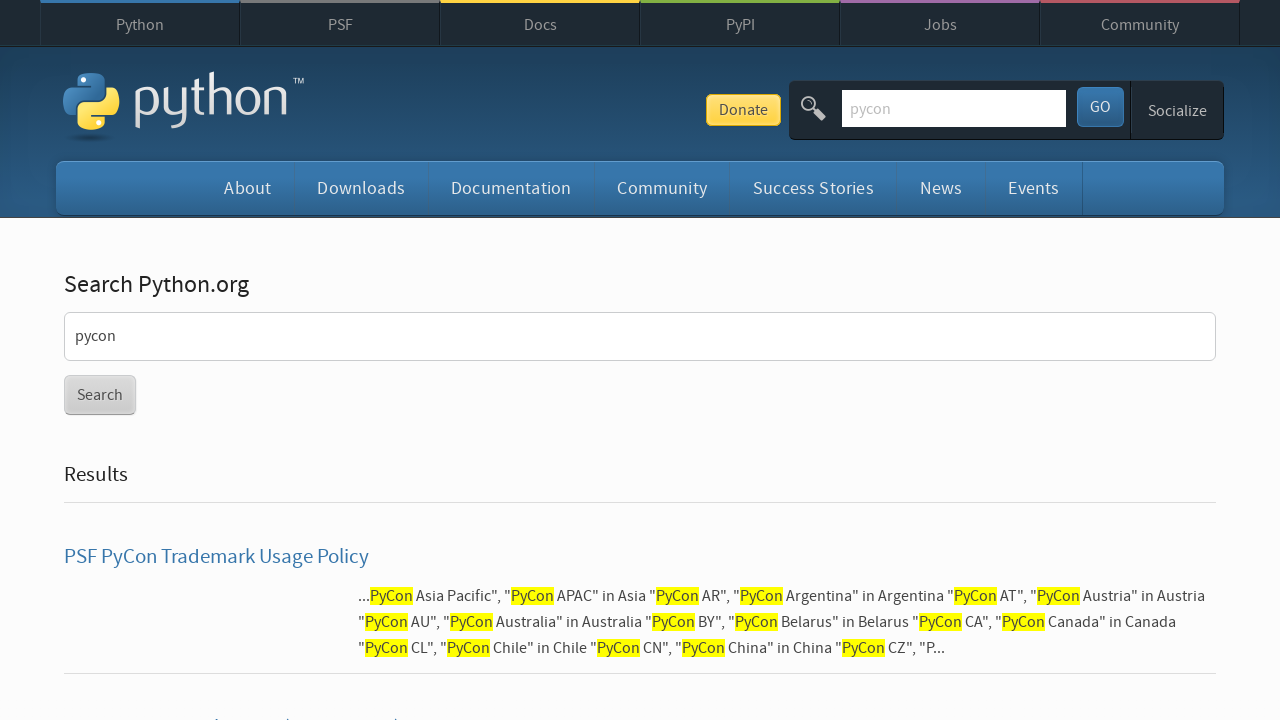